Verifies that the page title is correctly set to "Genderswap.fm"

Starting URL: https://genderswap.fm

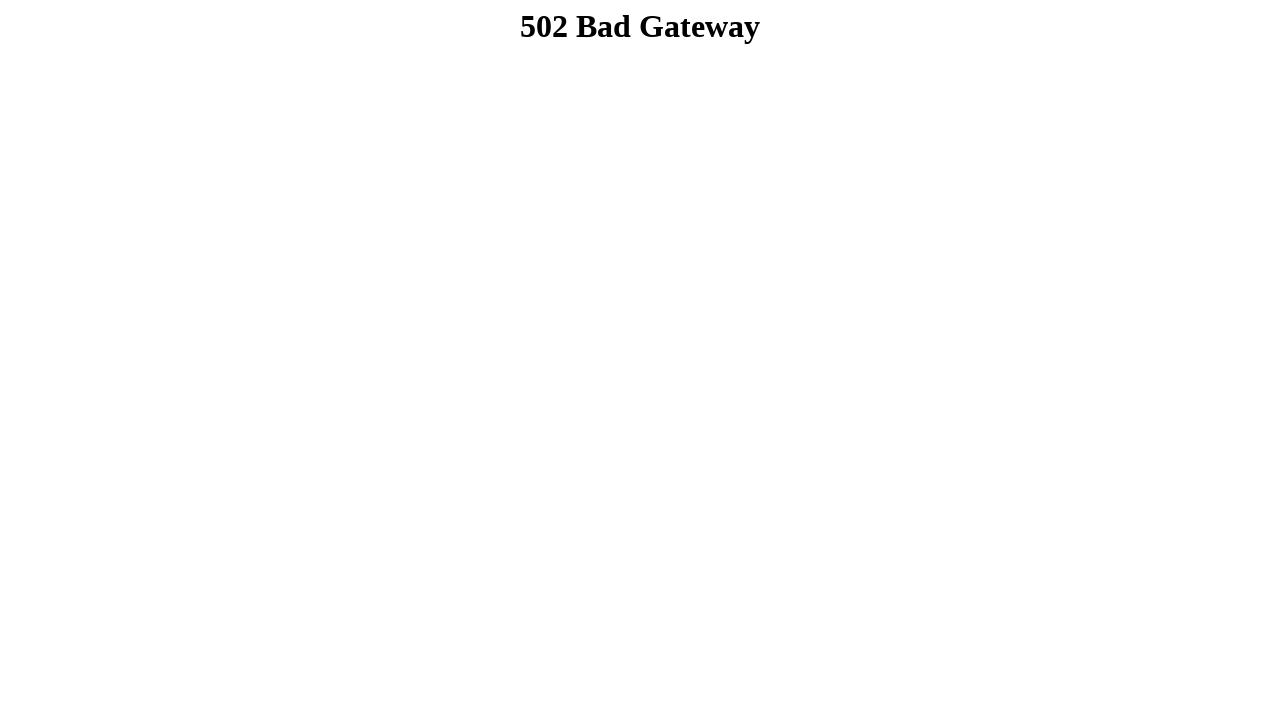

Navigated to https://genderswap.fm
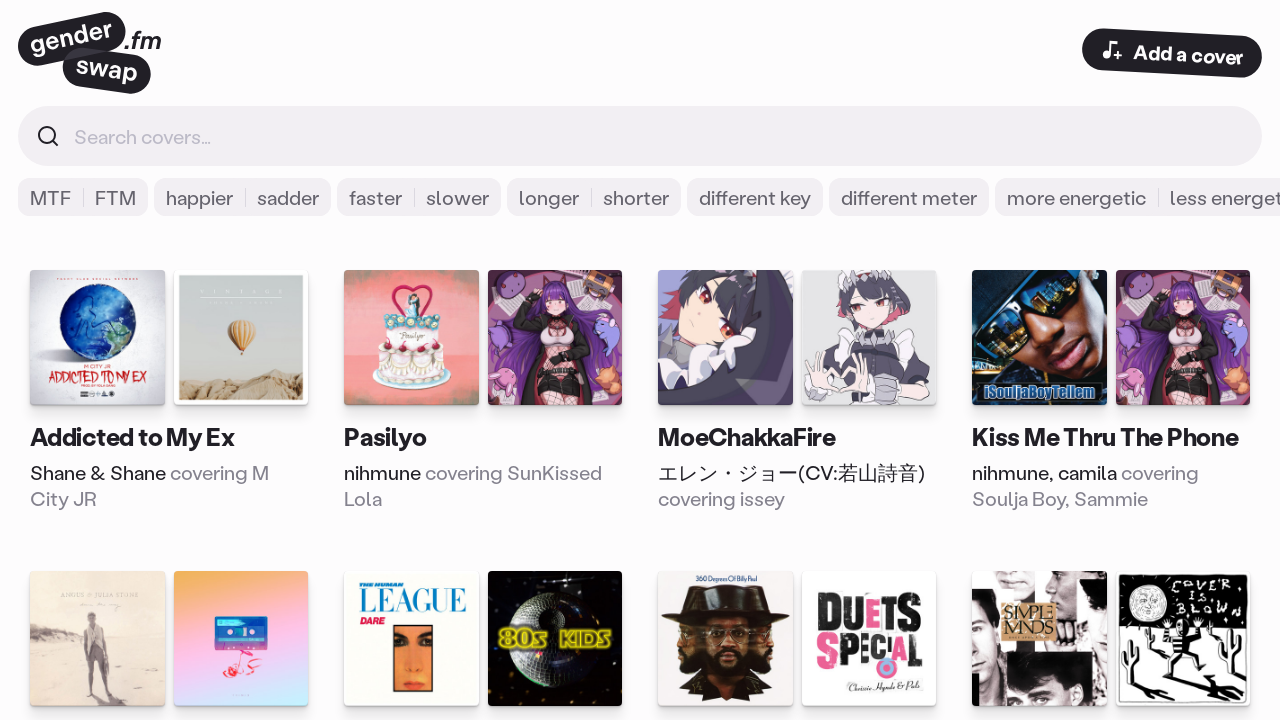

Retrieved page title
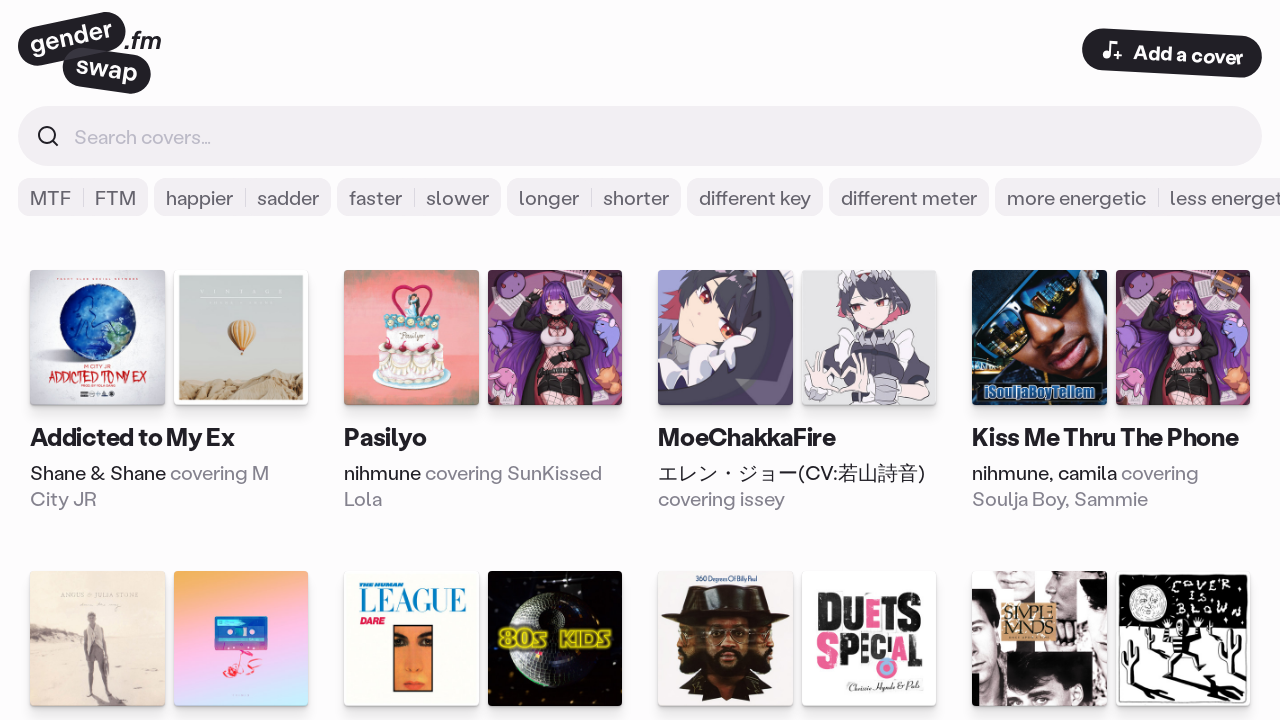

Verified page title is 'Genderswap.fm'
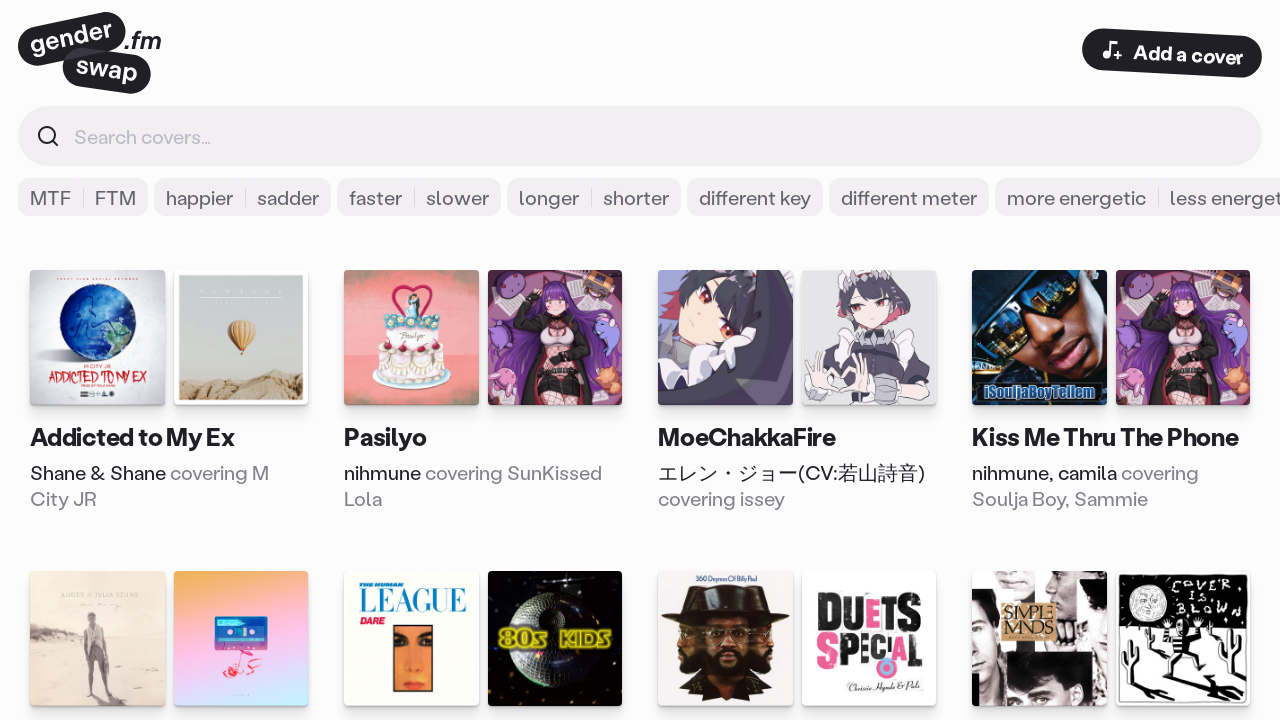

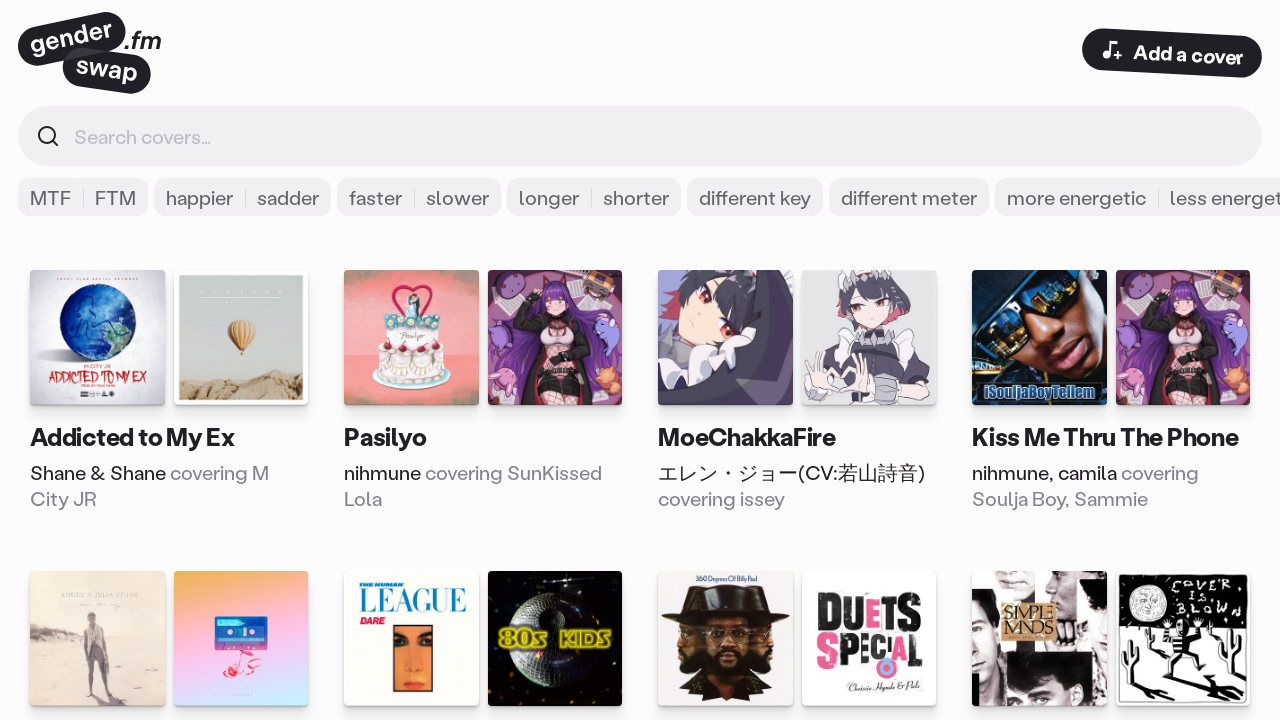